Tests JavaScript alert handling by clicking a button that triggers an alert, then accepting the alert dialog

Starting URL: http://www.tizag.com/javascriptT/javascriptalert.php

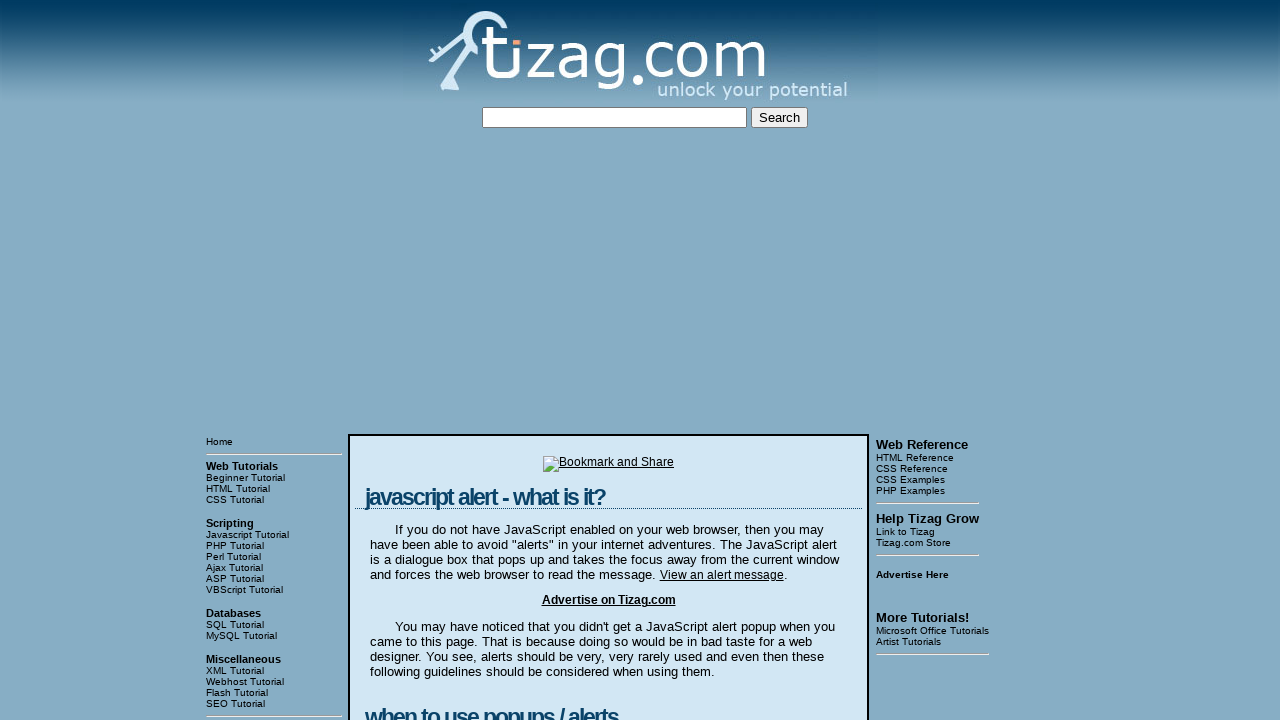

Clicked button to trigger JavaScript alert at (428, 361) on xpath=/html/body/table[3]/tbody/tr[1]/td[2]/table/tbody/tr/td/div[4]/form/input
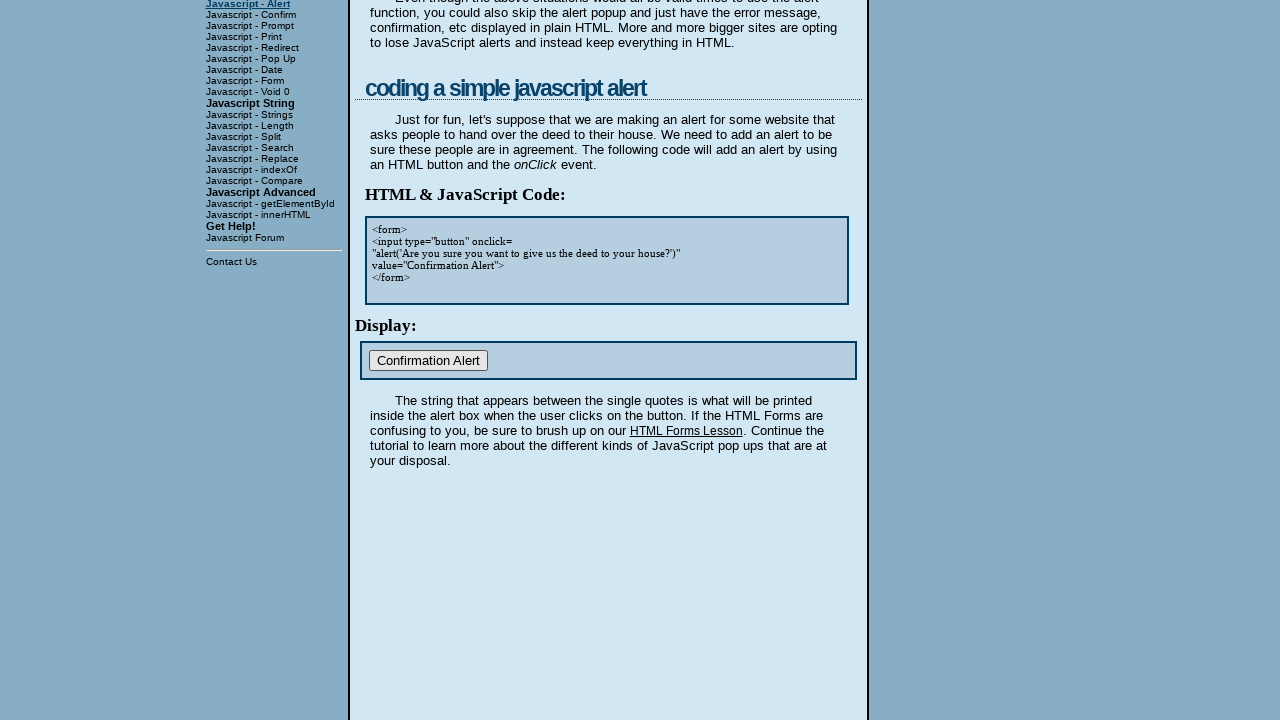

Set up dialog handler to automatically accept alerts
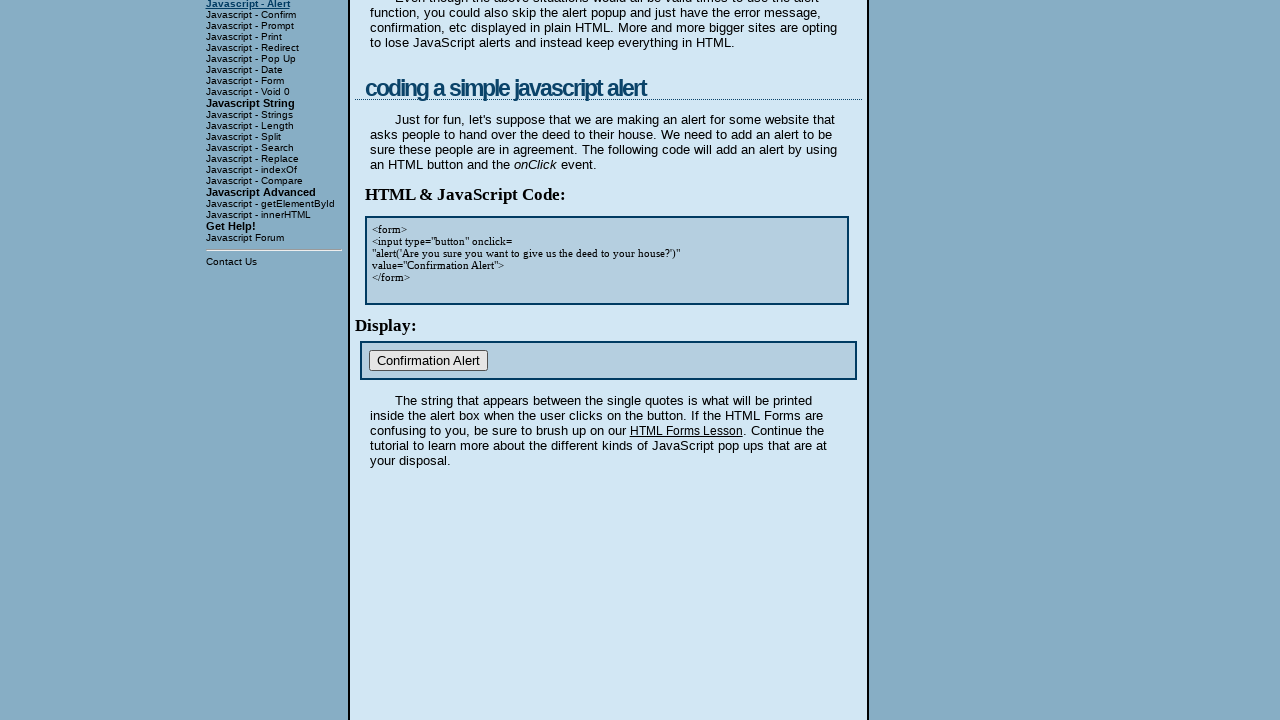

Registered alternative dialog handler function
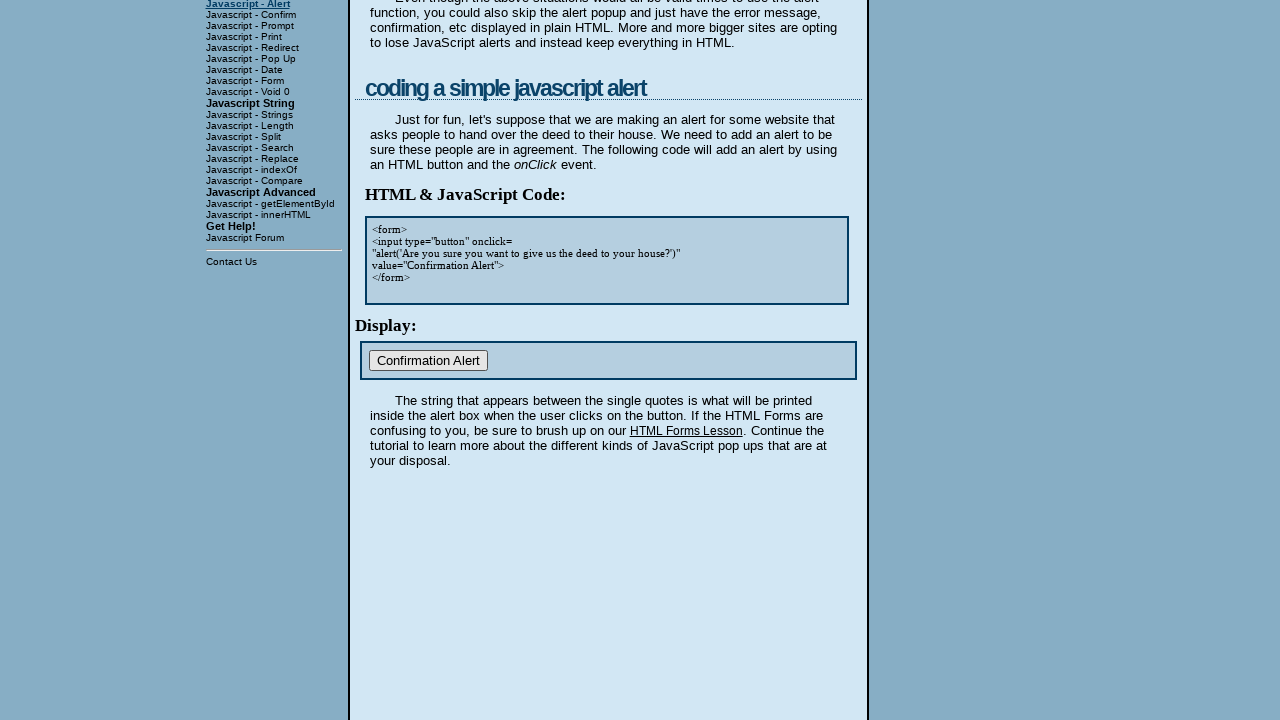

Clicked button again to trigger alert and test dialog handler at (428, 361) on xpath=/html/body/table[3]/tbody/tr[1]/td[2]/table/tbody/tr/td/div[4]/form/input
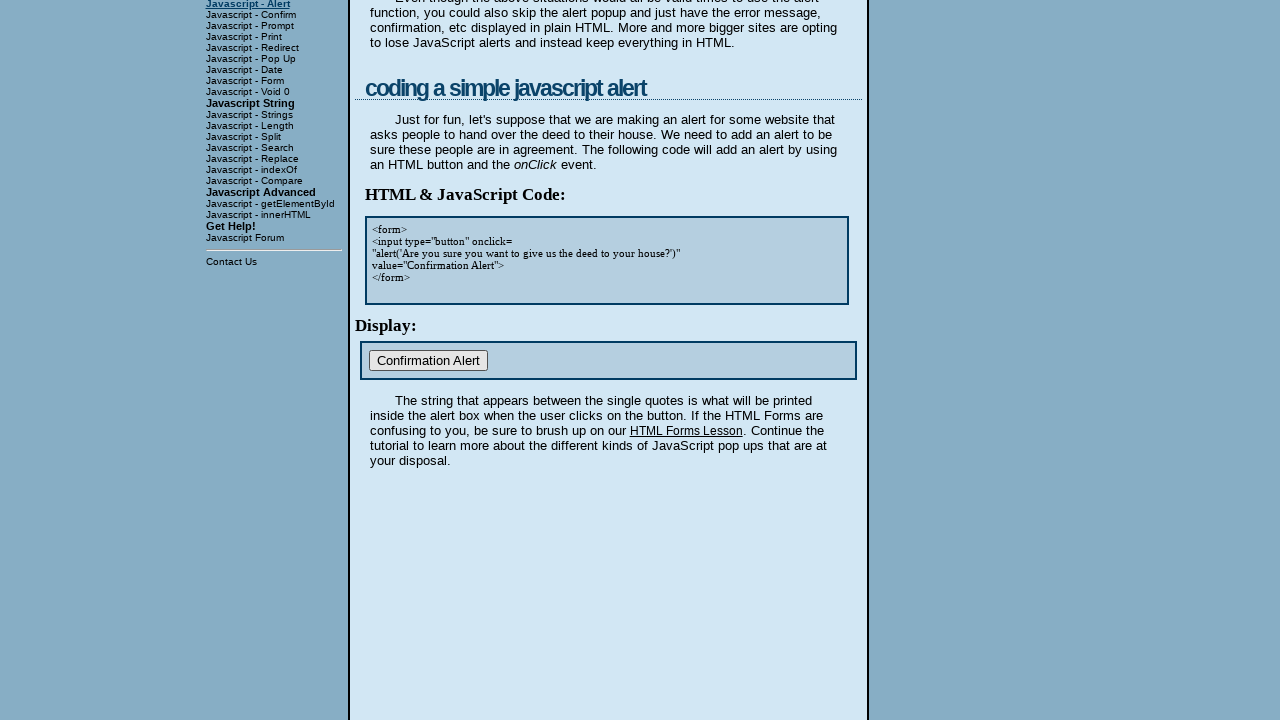

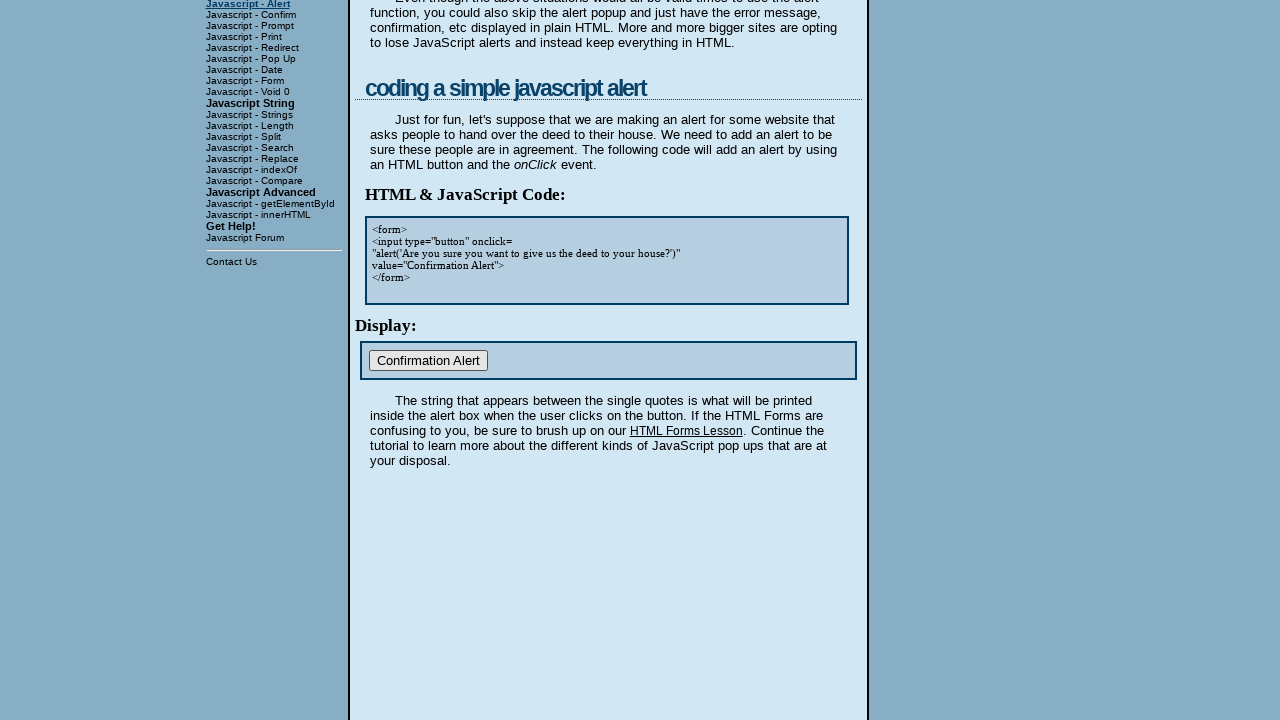